Tests JavaScript alert handling by clicking a button that triggers an alert and then accepting it

Starting URL: https://demoqa.com/alerts

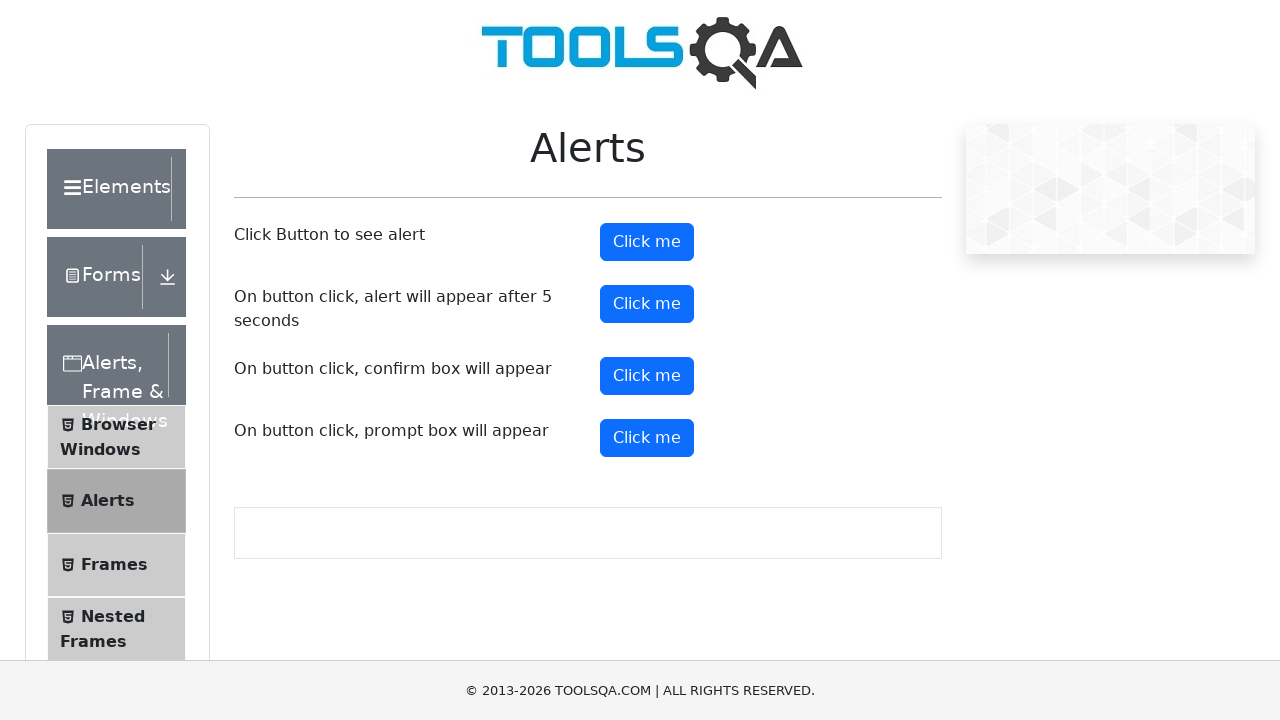

Set up dialog handler to accept alerts
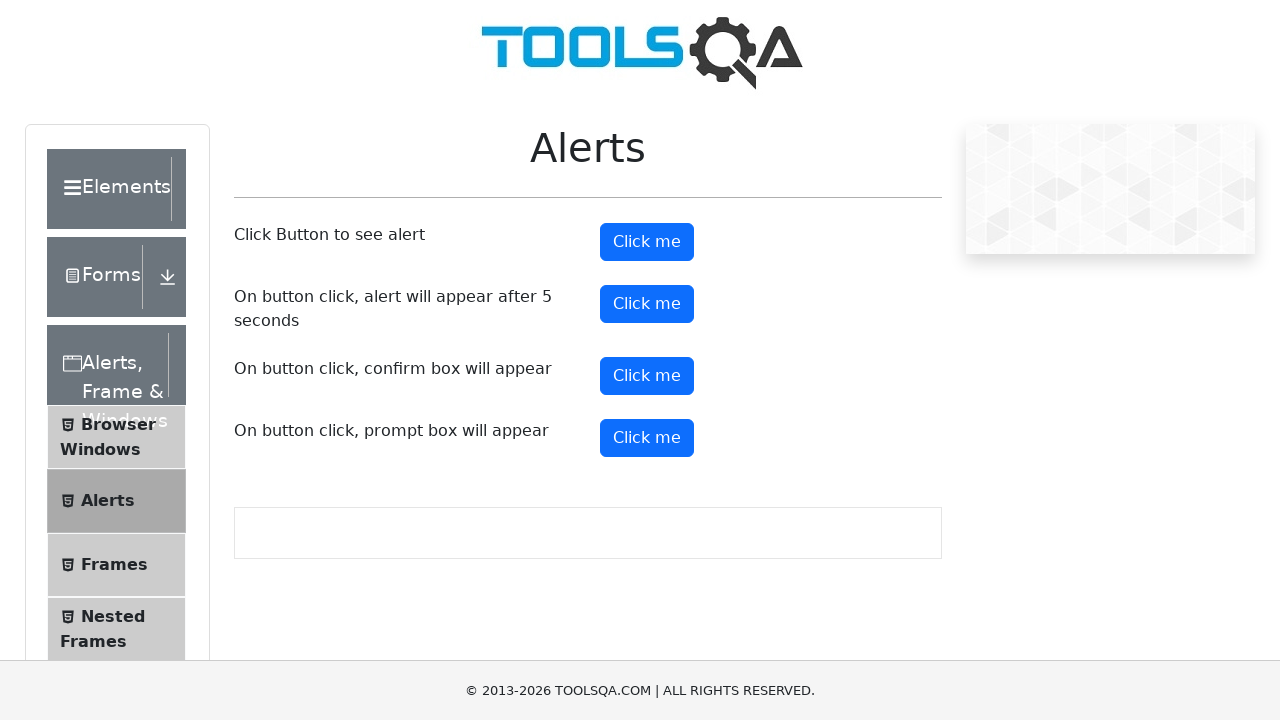

Clicked alert button to trigger JavaScript alert at (647, 242) on #alertButton
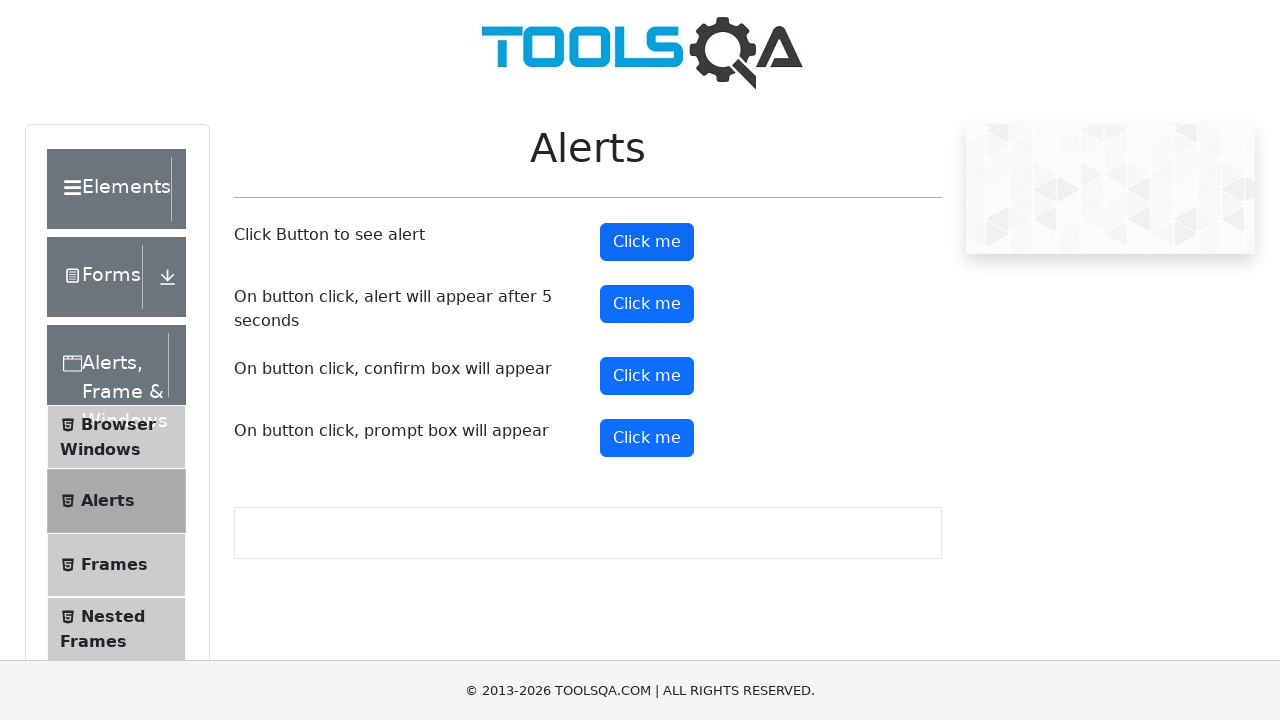

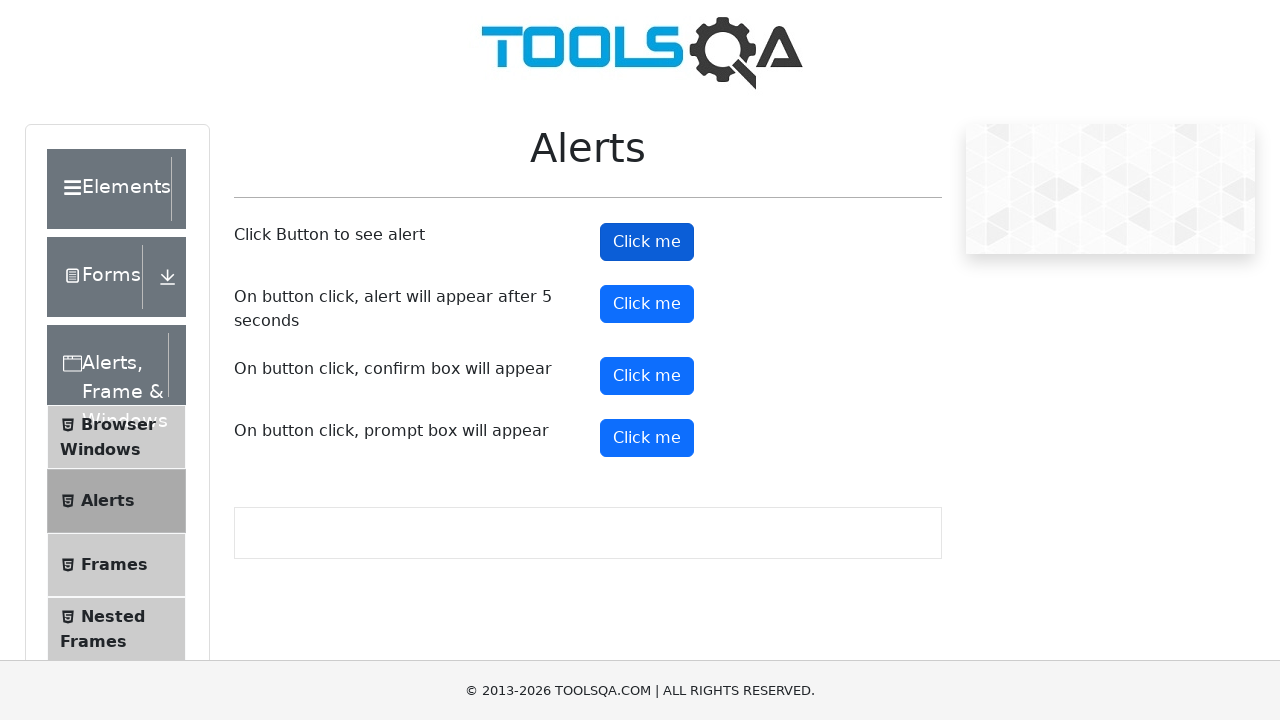